Tests navigation through various pages on BlazeDemo, including Travel The World and Beach destination pages, then selects departure and destination cities for flight search

Starting URL: https://blazedemo.com/

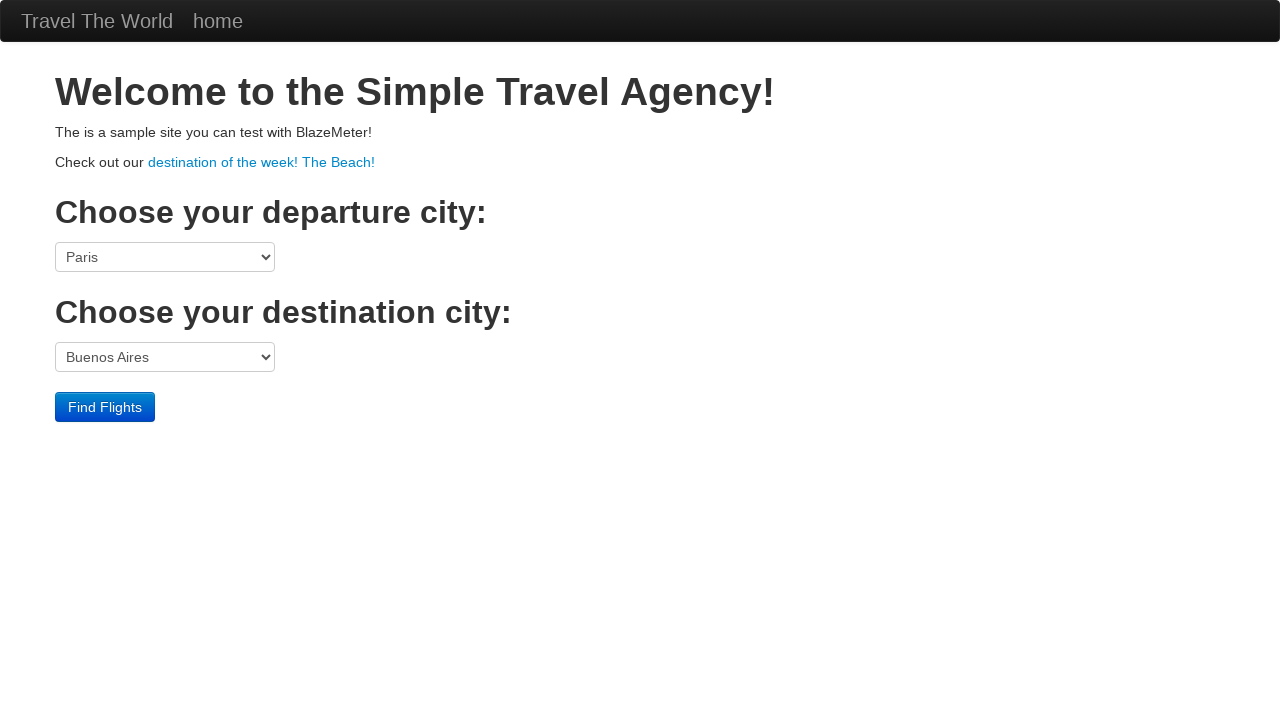

Clicked on 'Travel The World' link at (97, 21) on xpath=//a[text()='Travel The World']
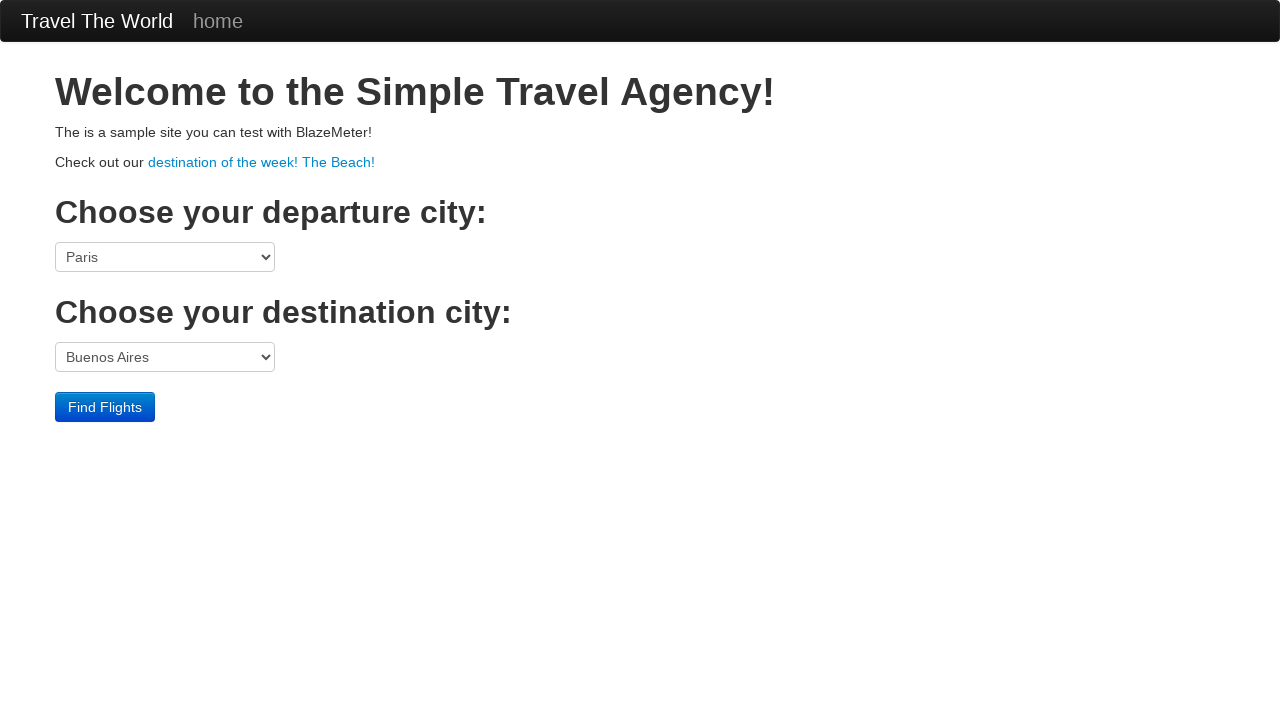

Clicked on 'home' link at (218, 21) on xpath=//a[text()='home']
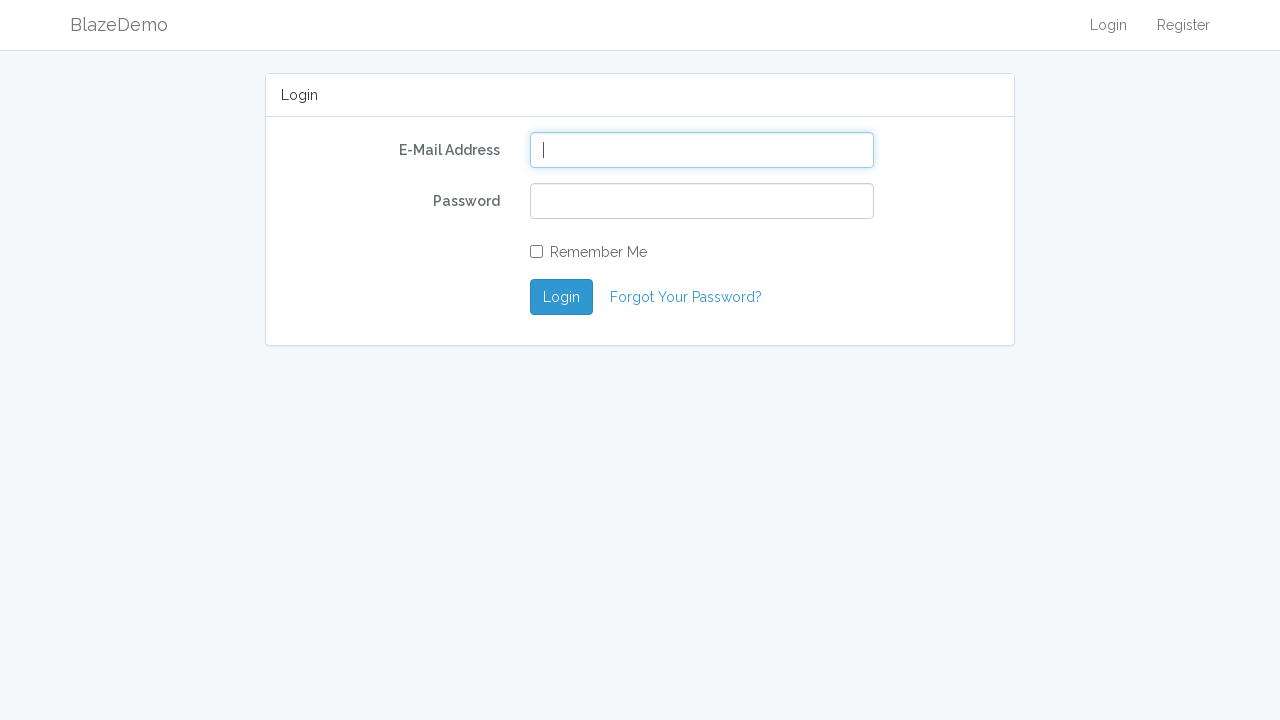

Navigated back to previous page
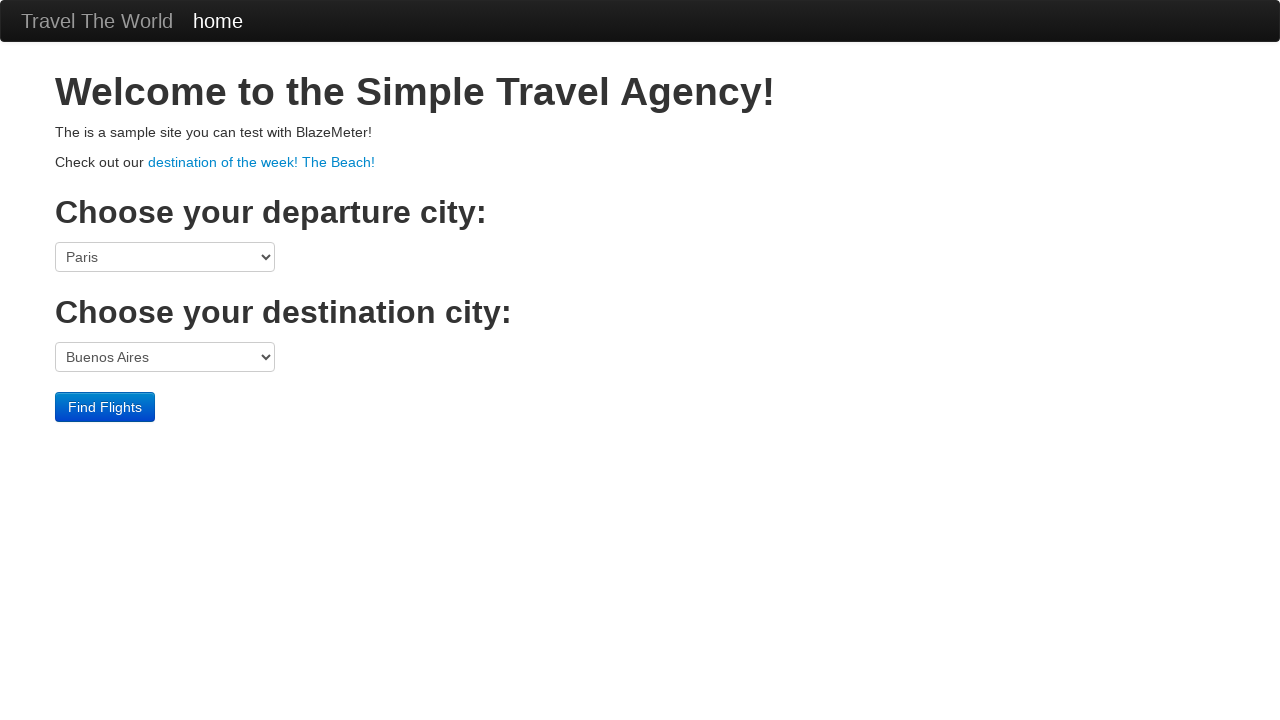

Clicked on 'destination of the week! The Beach!' link at (262, 162) on xpath=//a[text()='destination of the week! The Beach!']
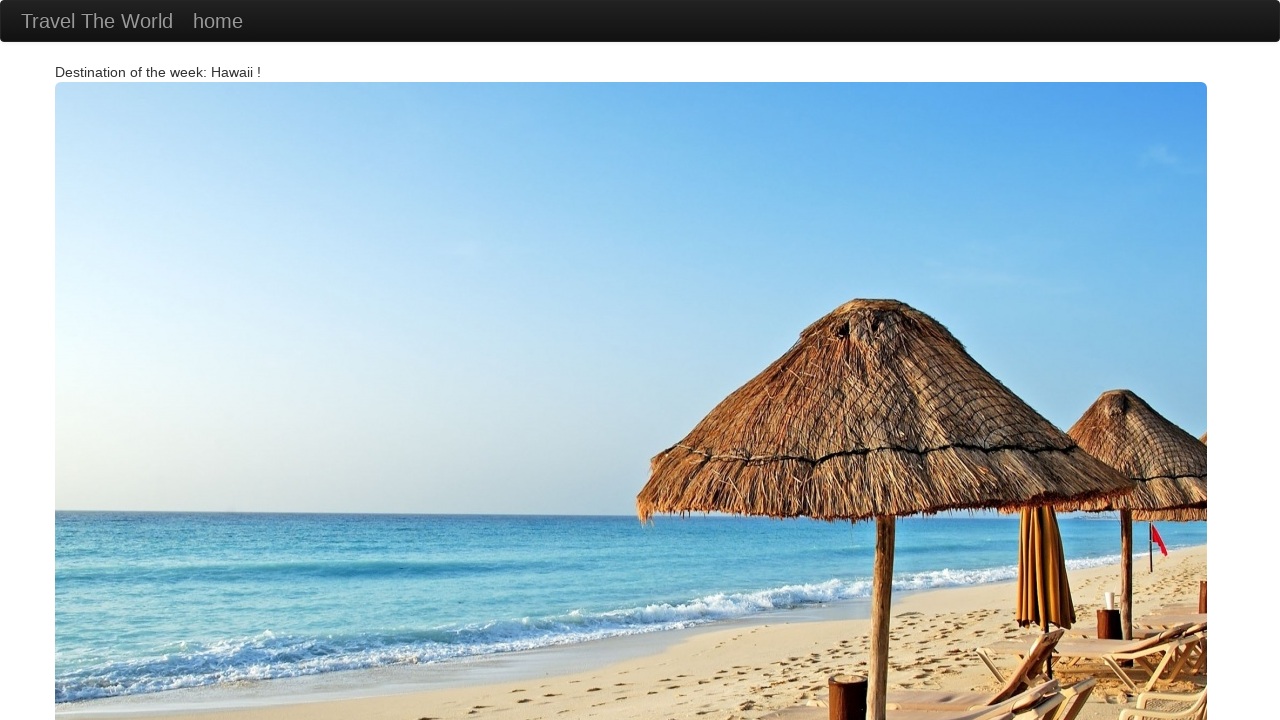

Navigated back to previous page
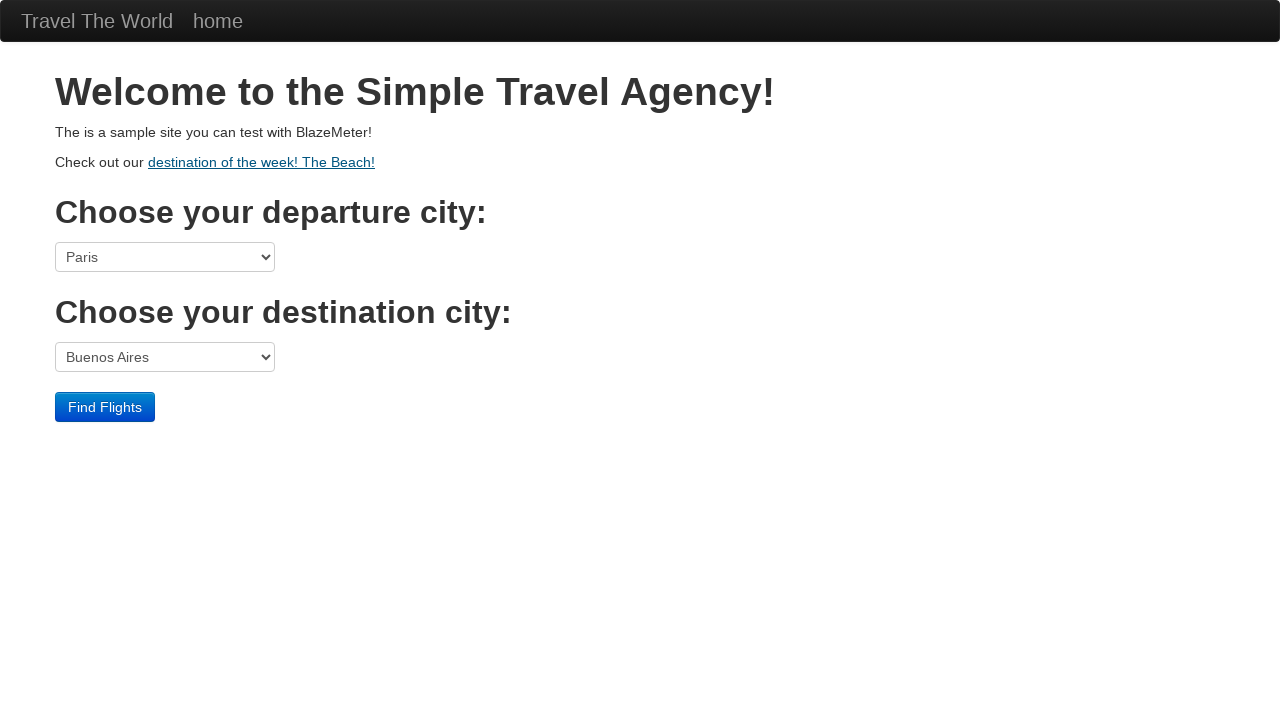

Selected 'Boston' as departure city on select[name='fromPort']
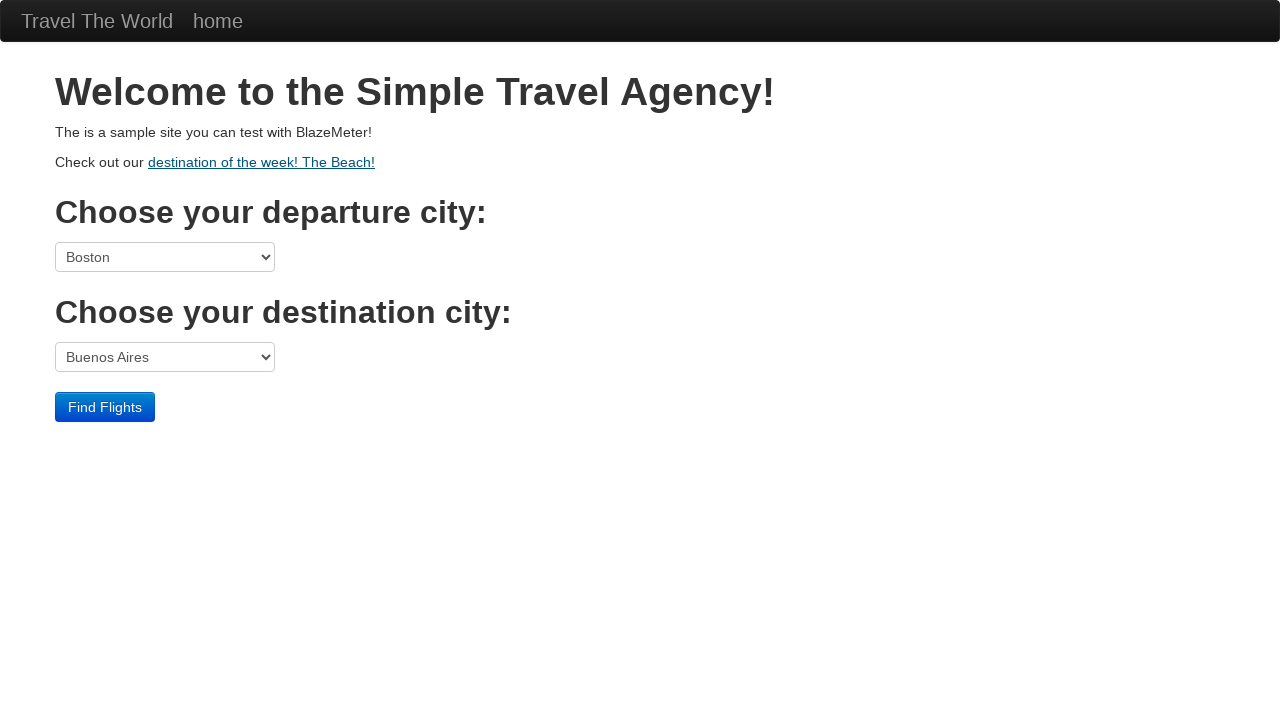

Selected destination city at index 2 on select[name='toPort']
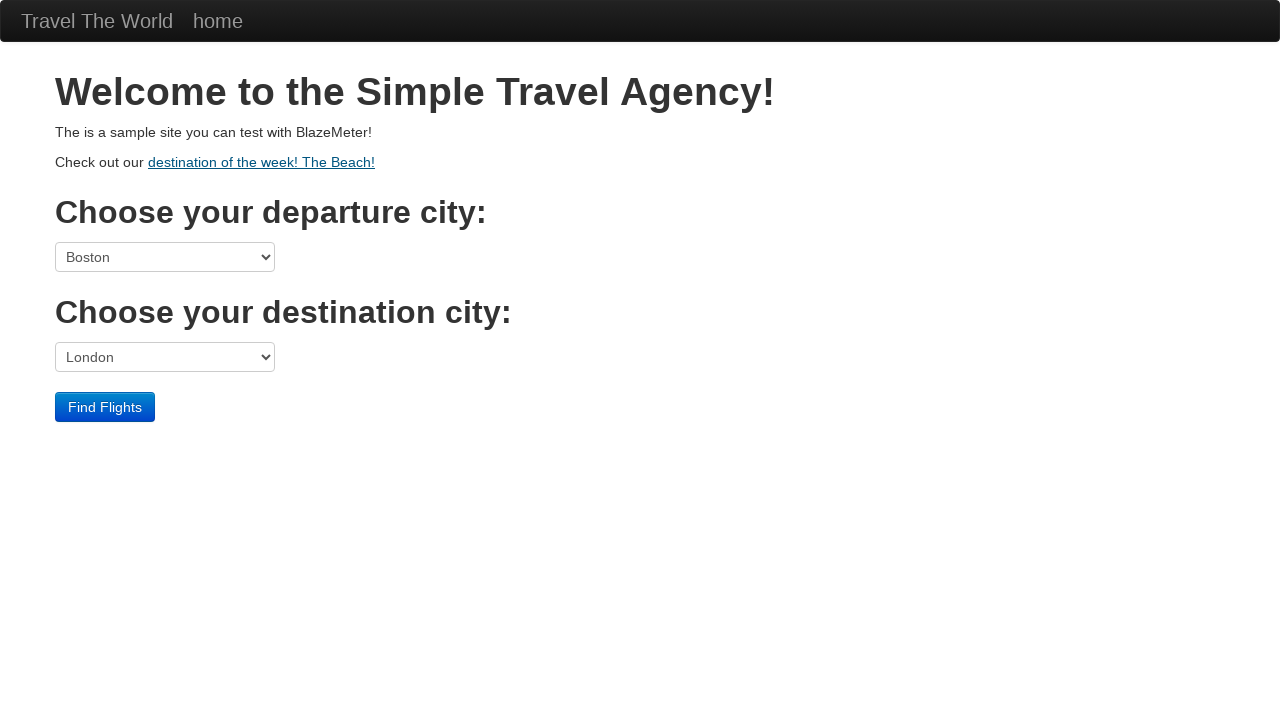

Clicked 'Find Flights' button to search for flights at (105, 407) on xpath=//input[@value='Find Flights']
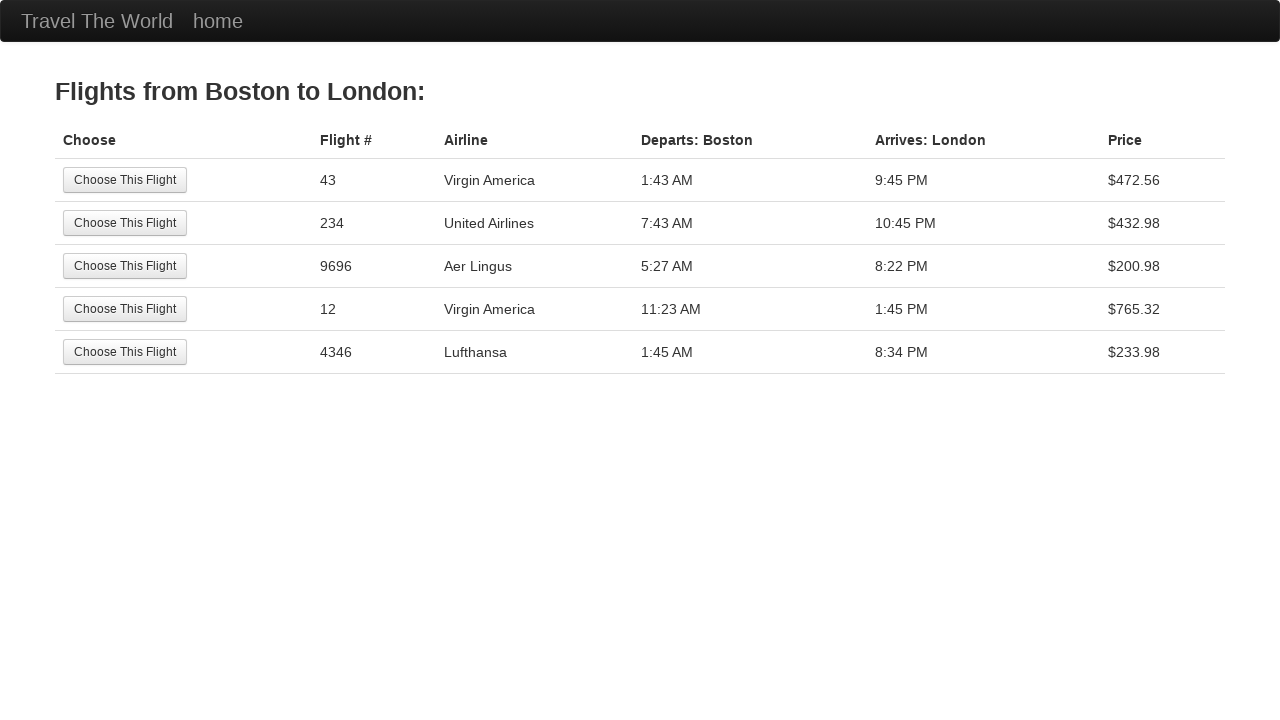

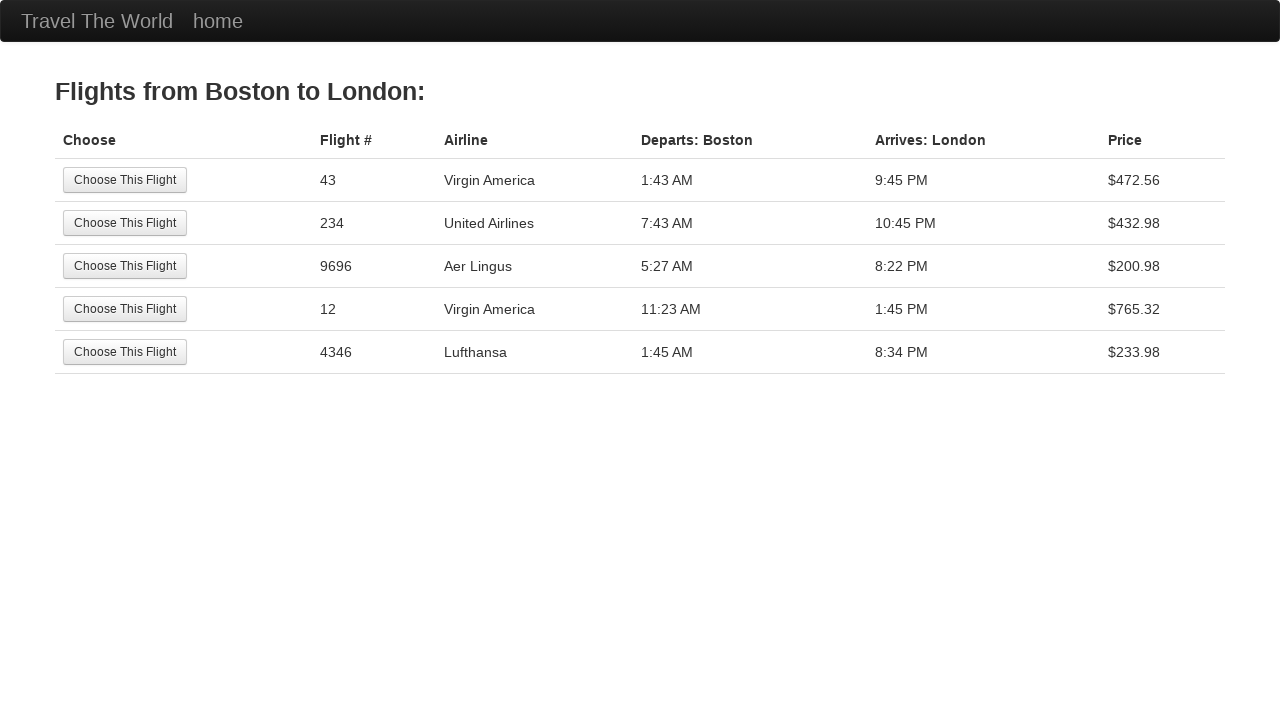